Tests user registration with a very short username to verify minimum length validation

Starting URL: https://www.demoblaze.com/

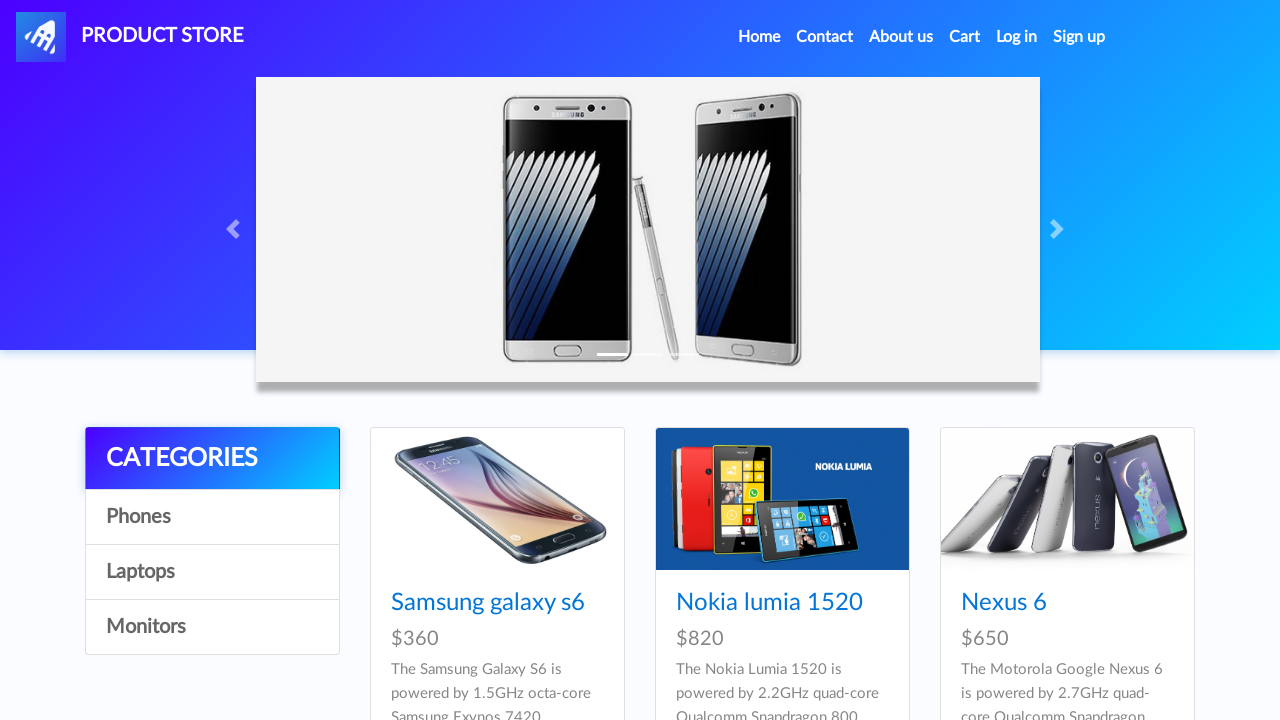

Clicked Sign up link at (1079, 37) on internal:role=link[name="Sign up"i]
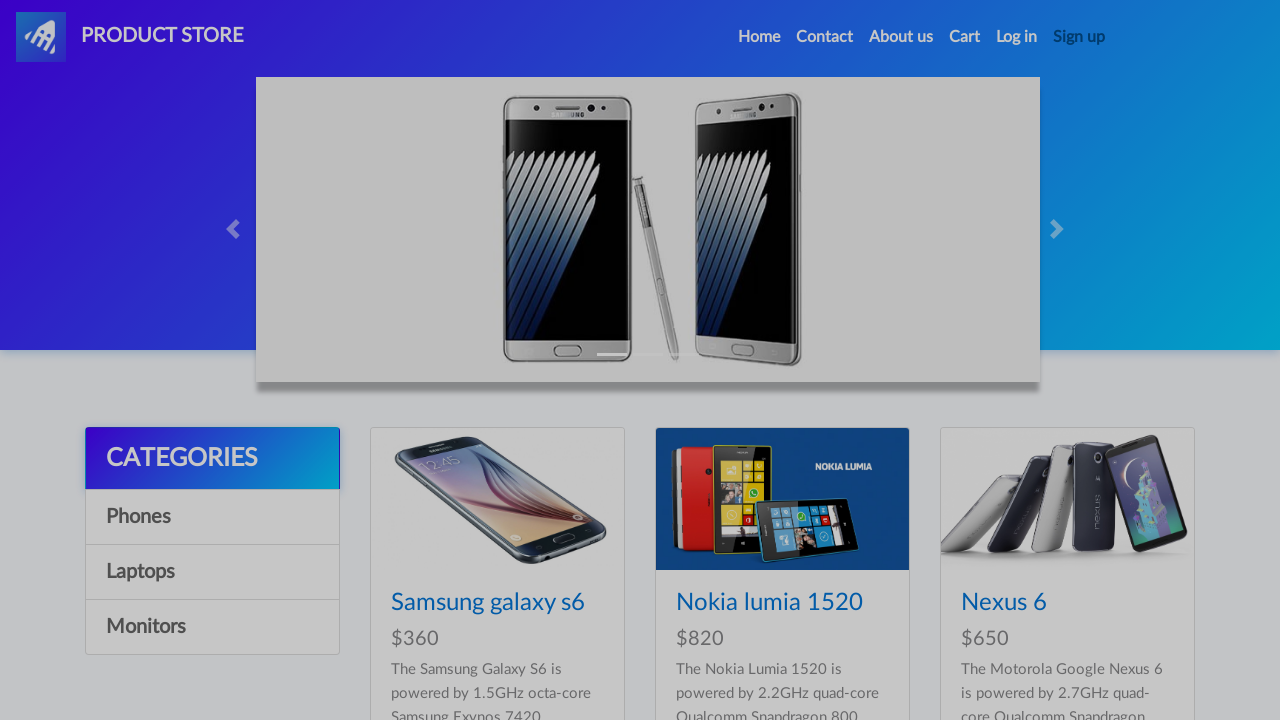

Clicked username input field at (640, 171) on internal:label="Username:"i
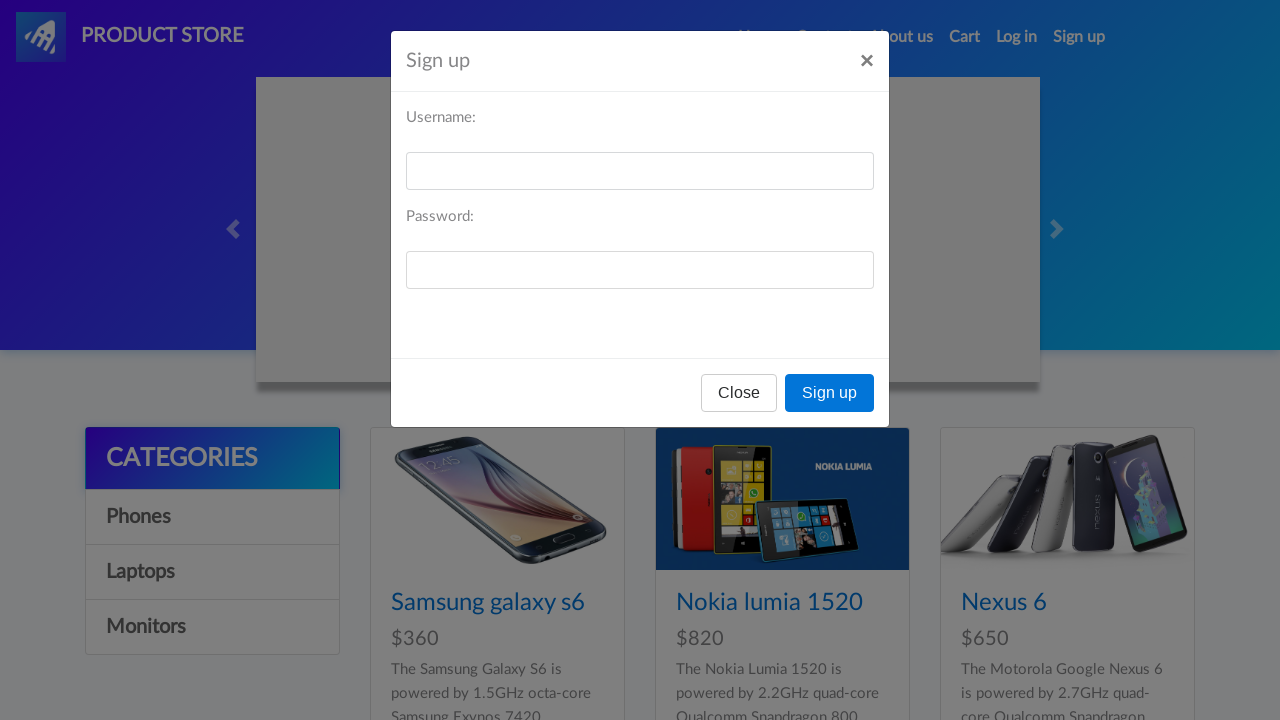

Filled username field with very short username 'ab2' for minimum length validation test on internal:label="Username:"i
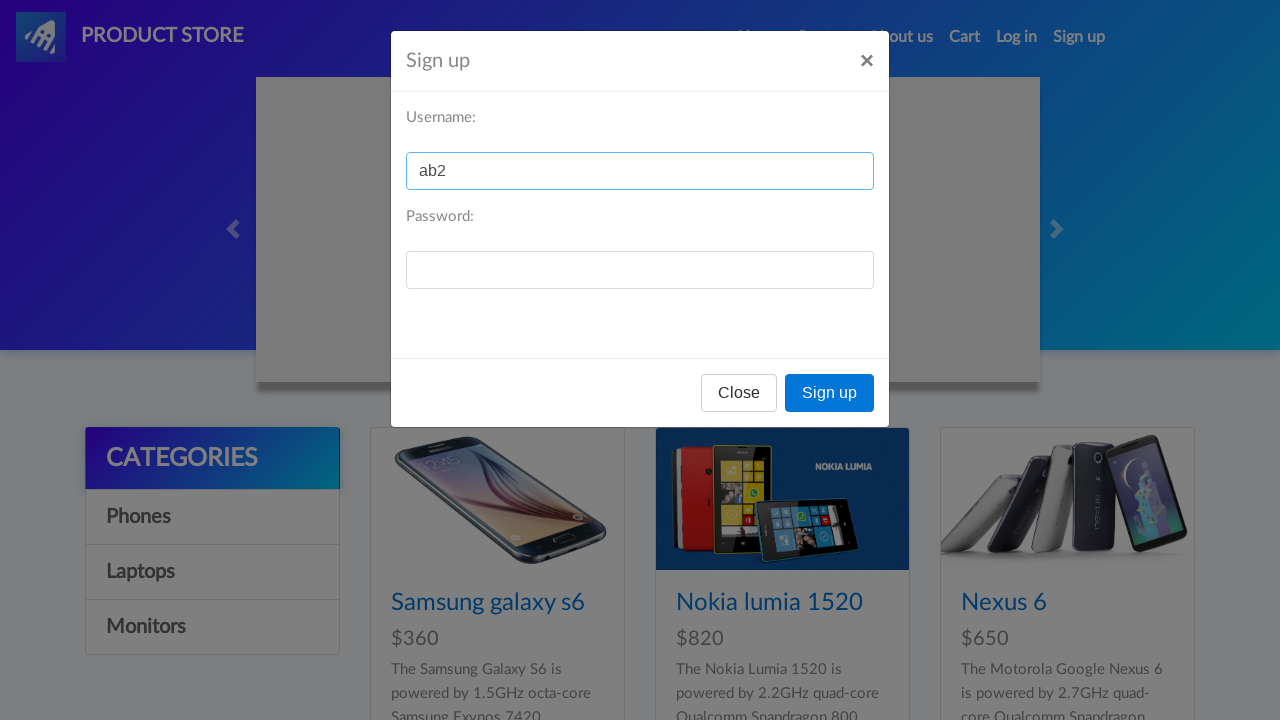

Clicked password input field at (640, 270) on internal:label="Password:"i
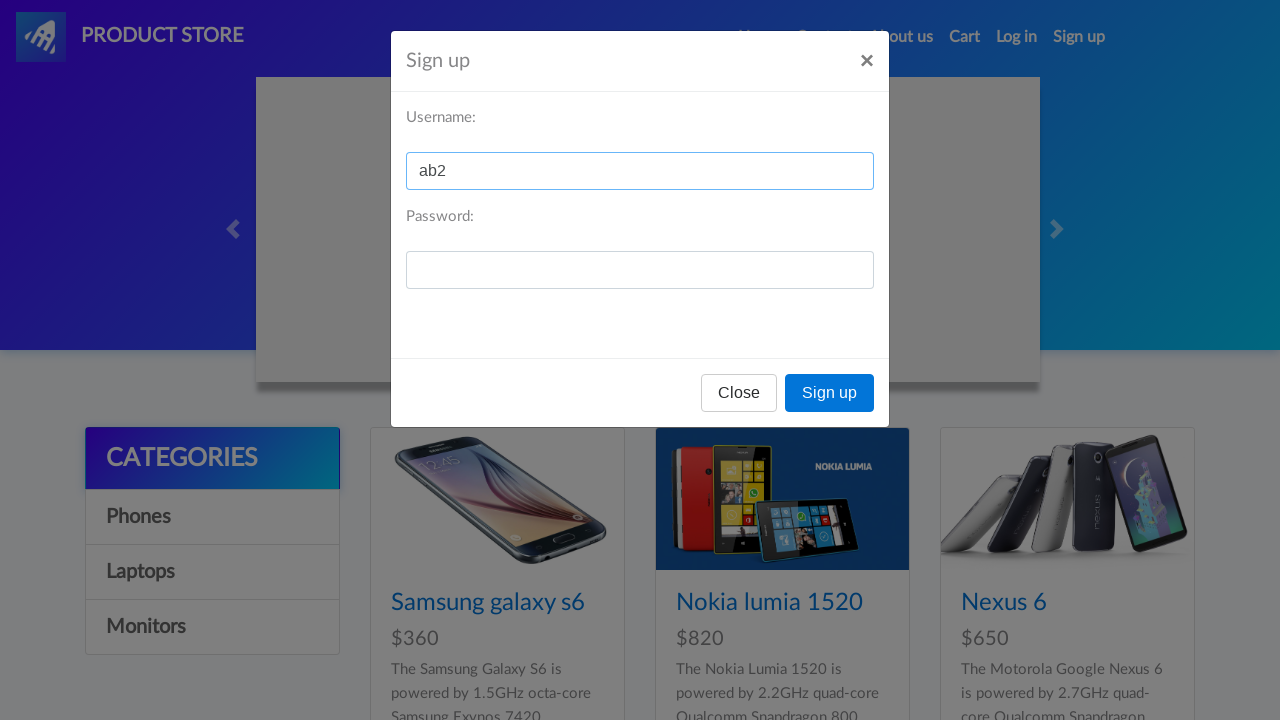

Filled password field with 'mypassword123' on internal:label="Password:"i
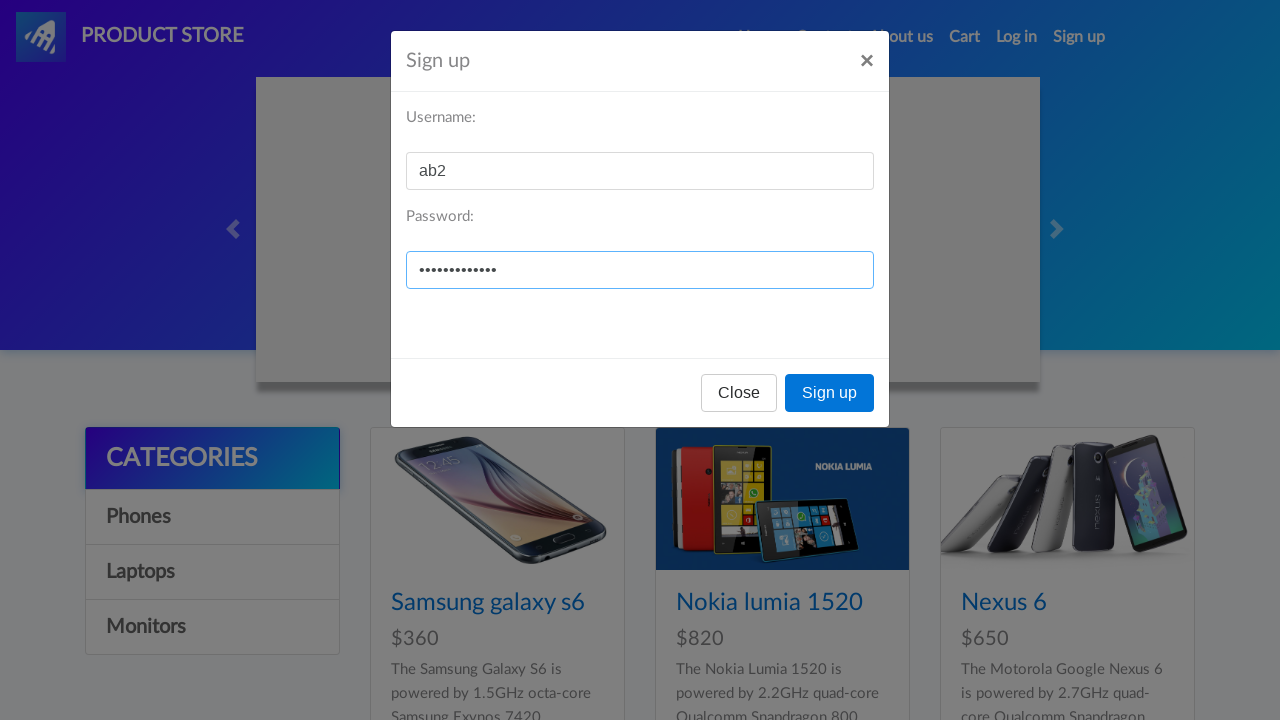

Set up dialog handler to dismiss validation error
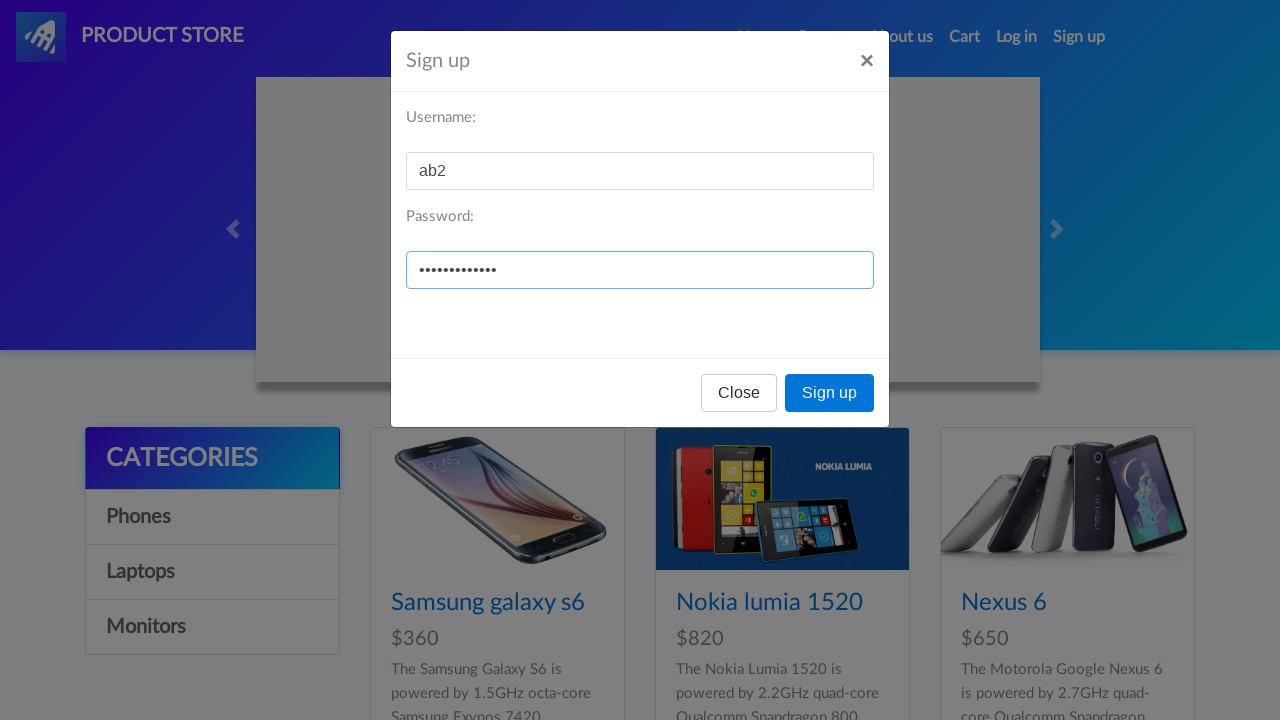

Clicked Sign up button, triggering minimum length validation at (830, 393) on internal:role=button[name="Sign up"i]
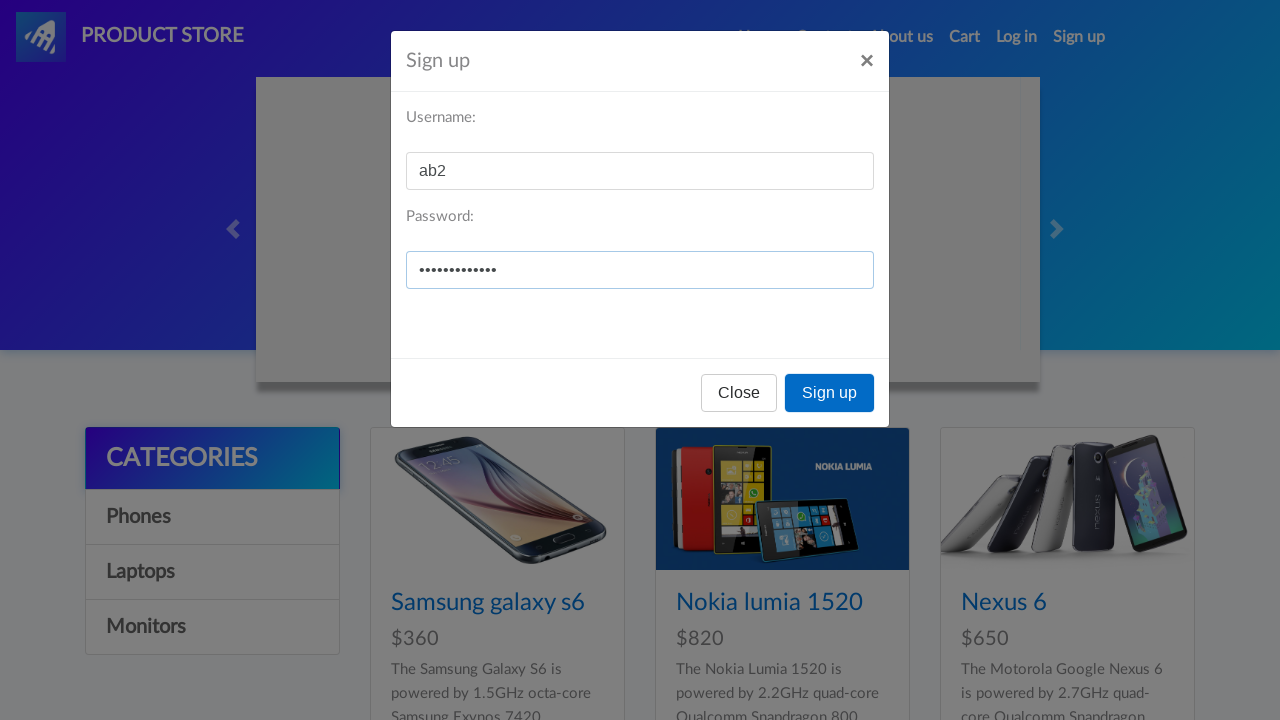

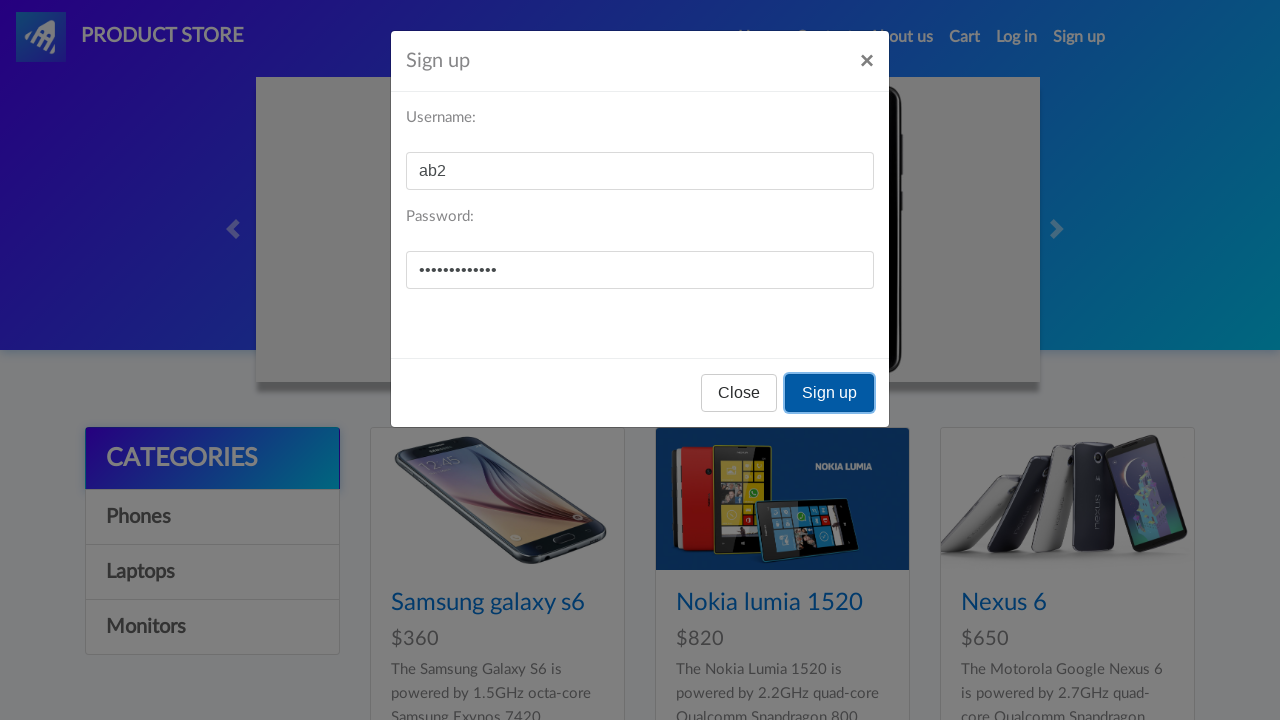